Tests radio button mutual exclusivity by clicking each enabled radio button and verifying only one is selected at a time.

Starting URL: https://qa-practice.netlify.app/radiobuttons

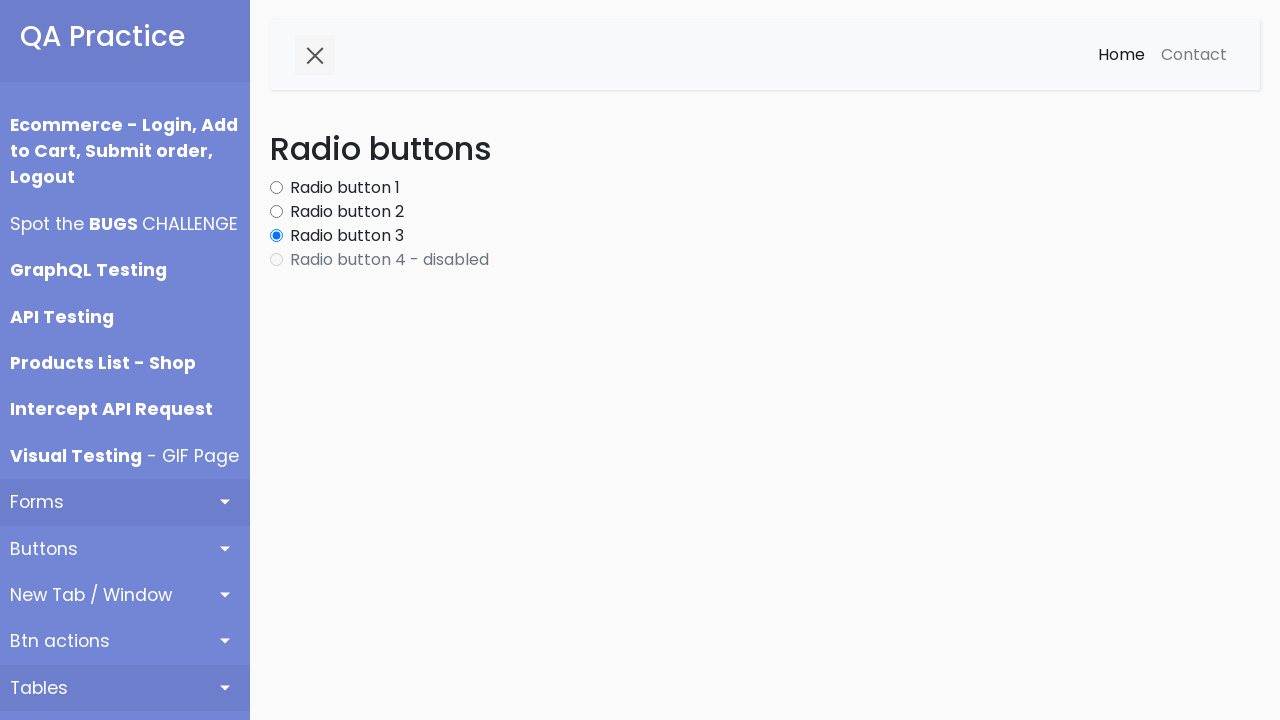

Waited for radio buttons to load on the page
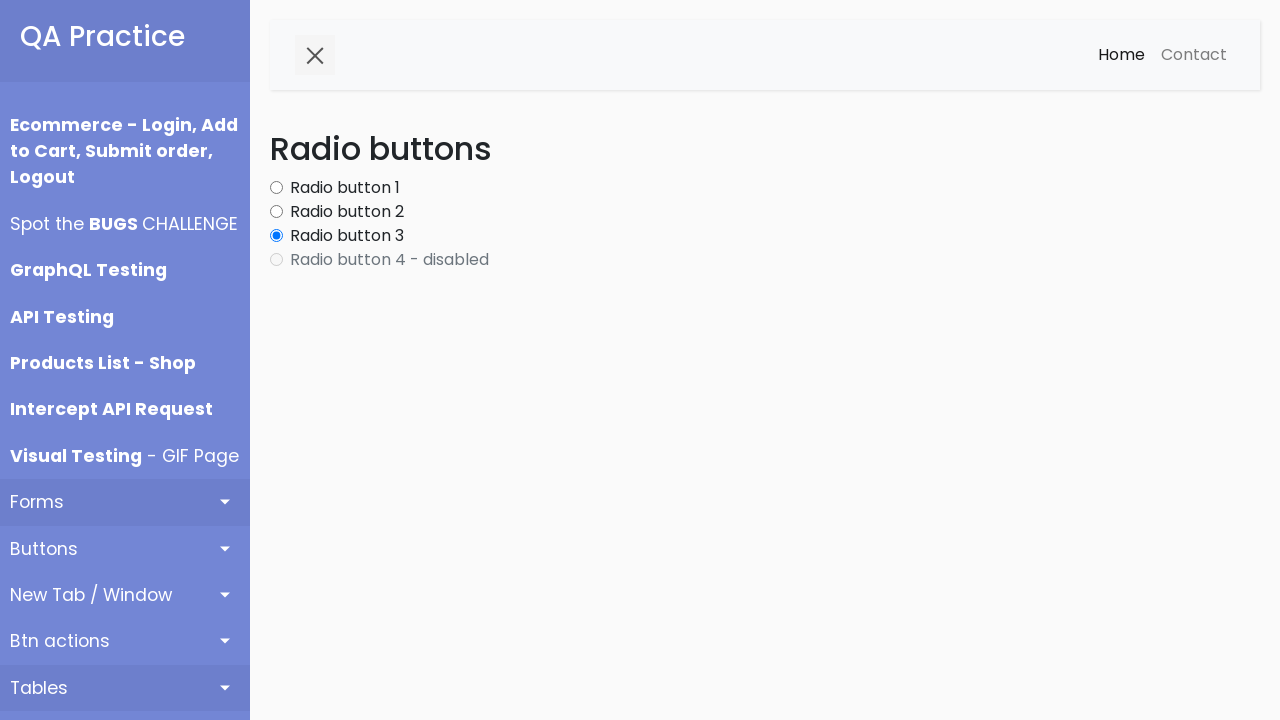

Located all radio buttons in the content area
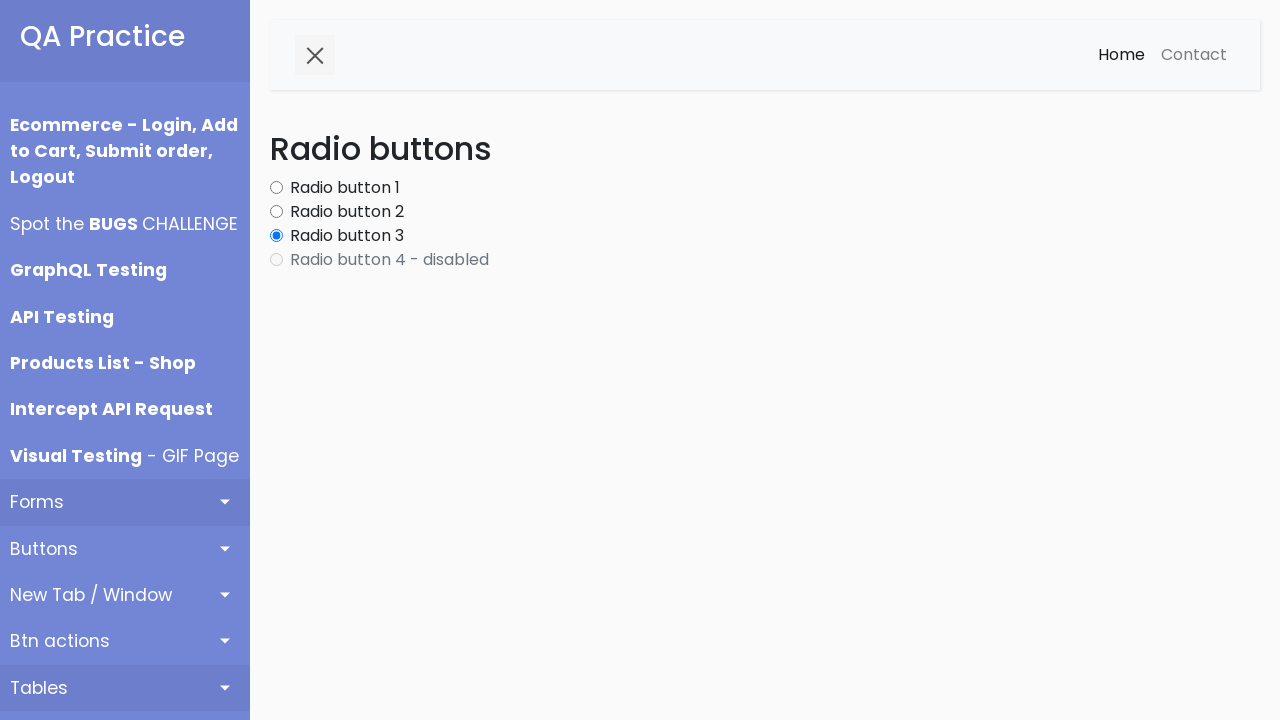

Found 4 radio buttons total
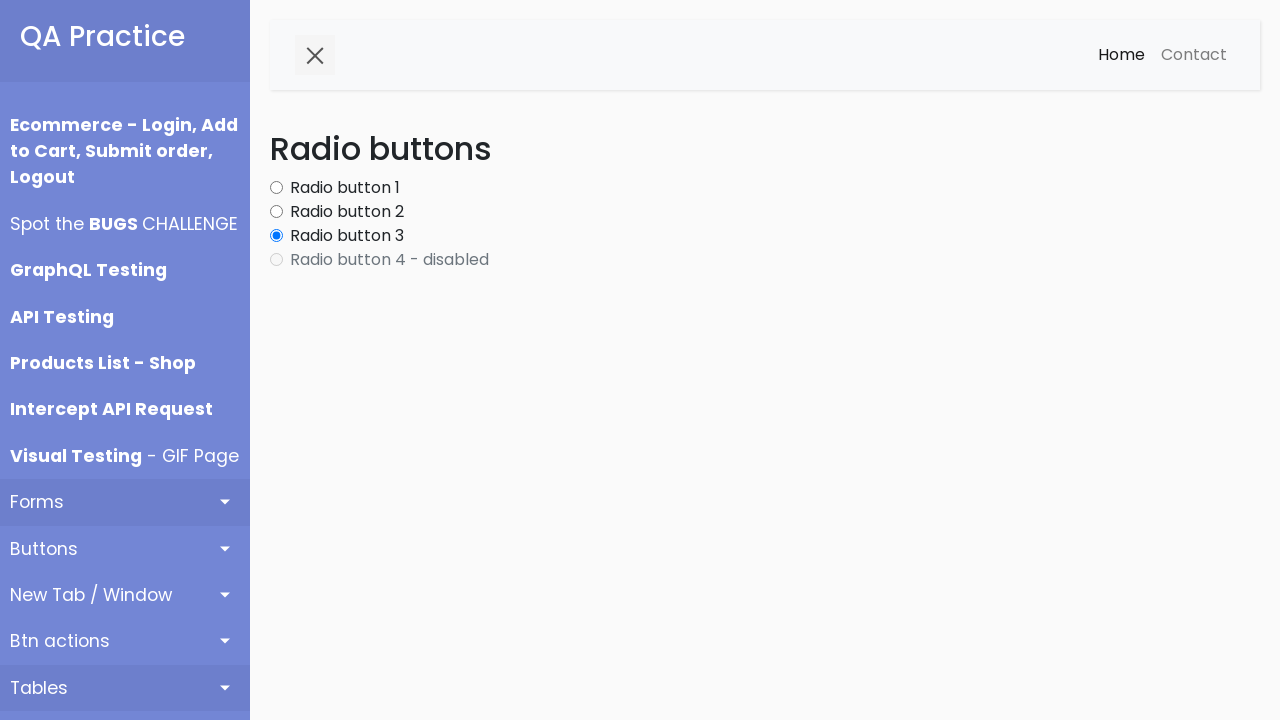

Clicked enabled radio button 1 at (276, 188) on xpath=//div[@id='content']//input[@type='radio'] >> nth=0
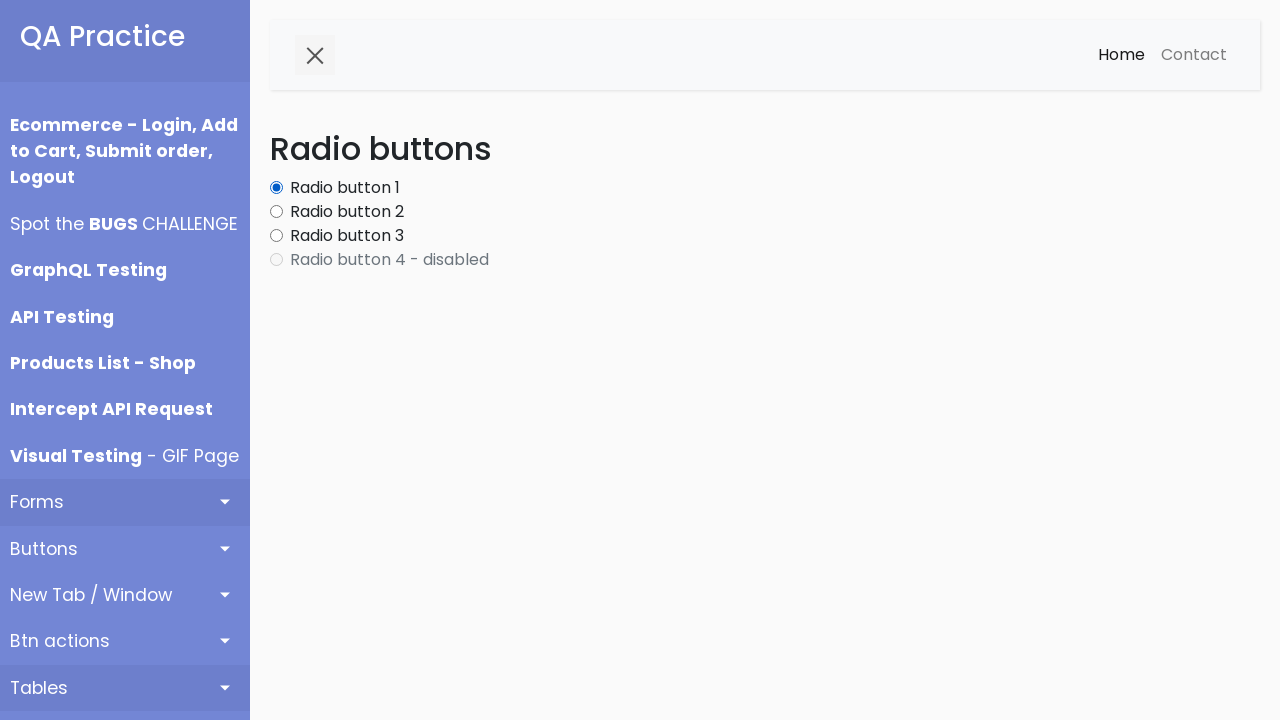

Verified radio button 1 is now selected
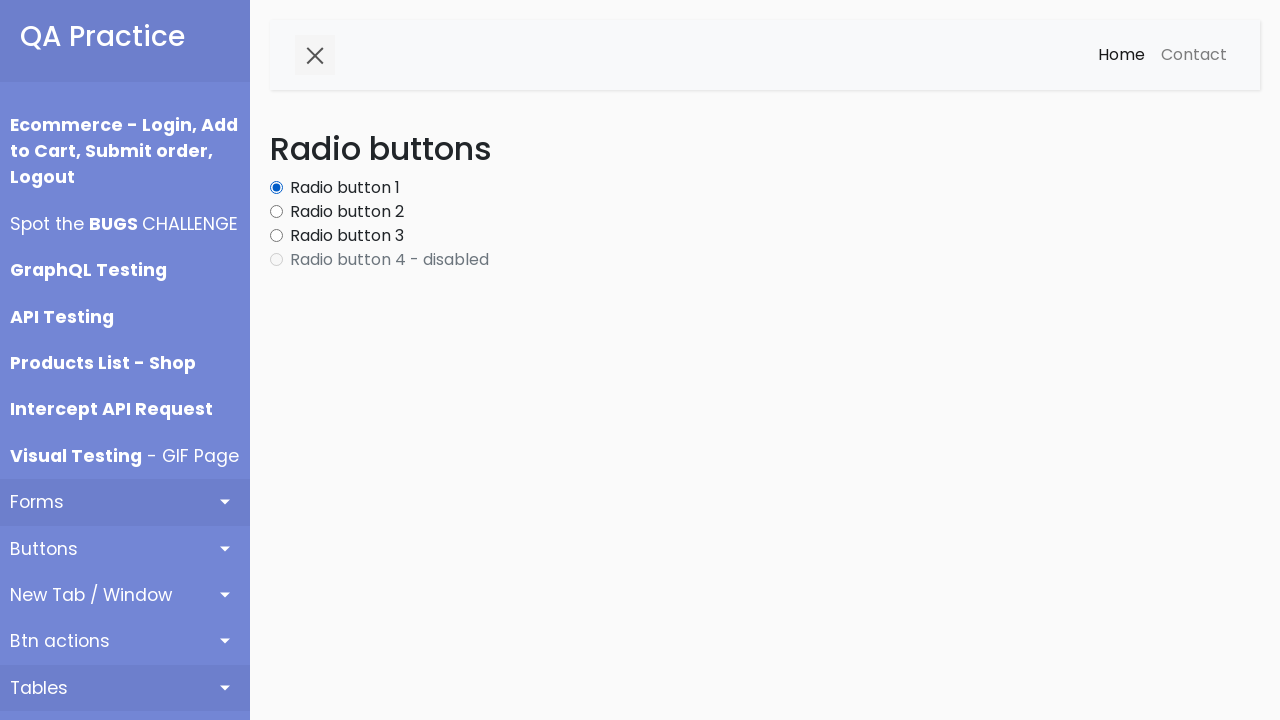

Verified all other radio buttons are deselected when radio button 1 is selected
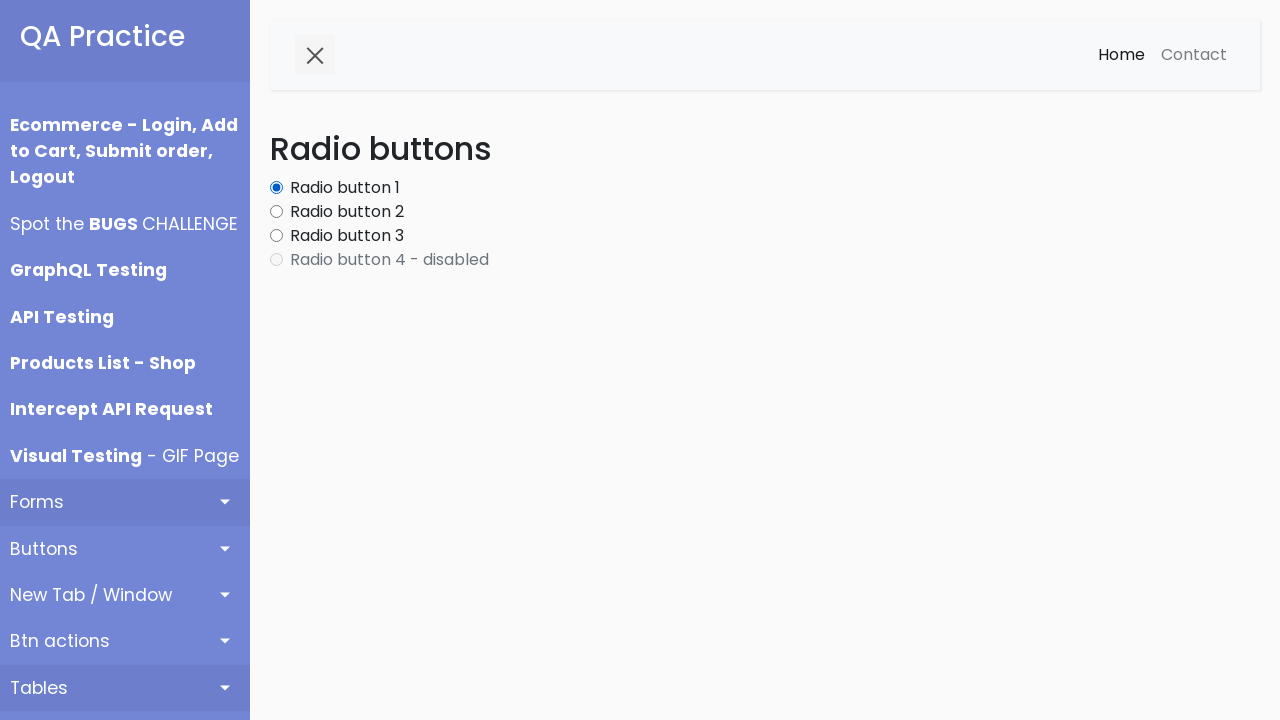

Clicked enabled radio button 2 at (276, 212) on xpath=//div[@id='content']//input[@type='radio'] >> nth=1
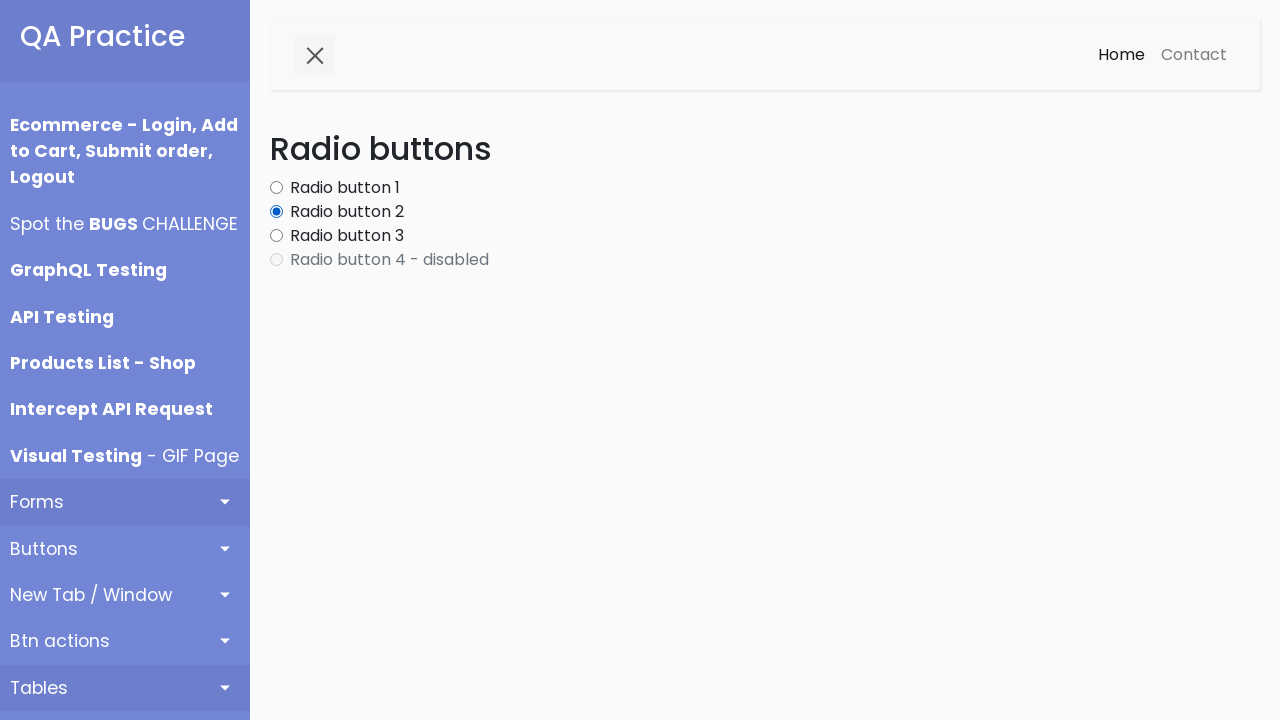

Verified radio button 2 is now selected
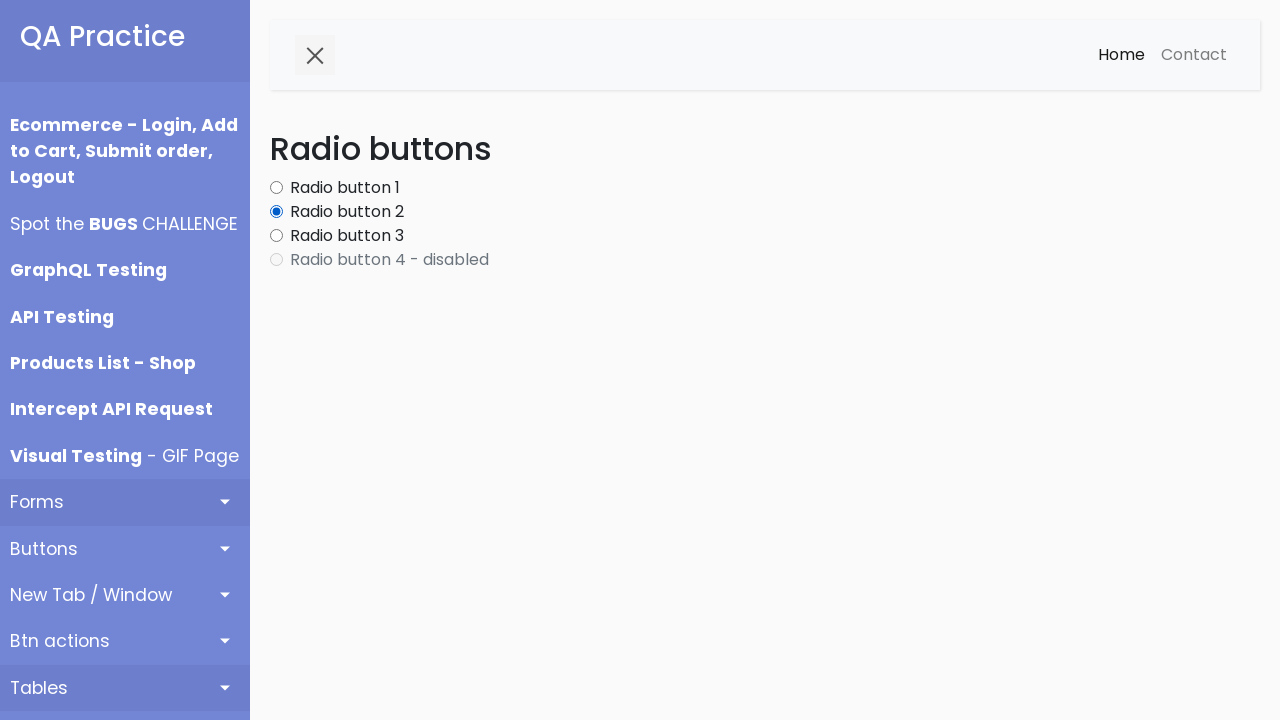

Verified all other radio buttons are deselected when radio button 2 is selected
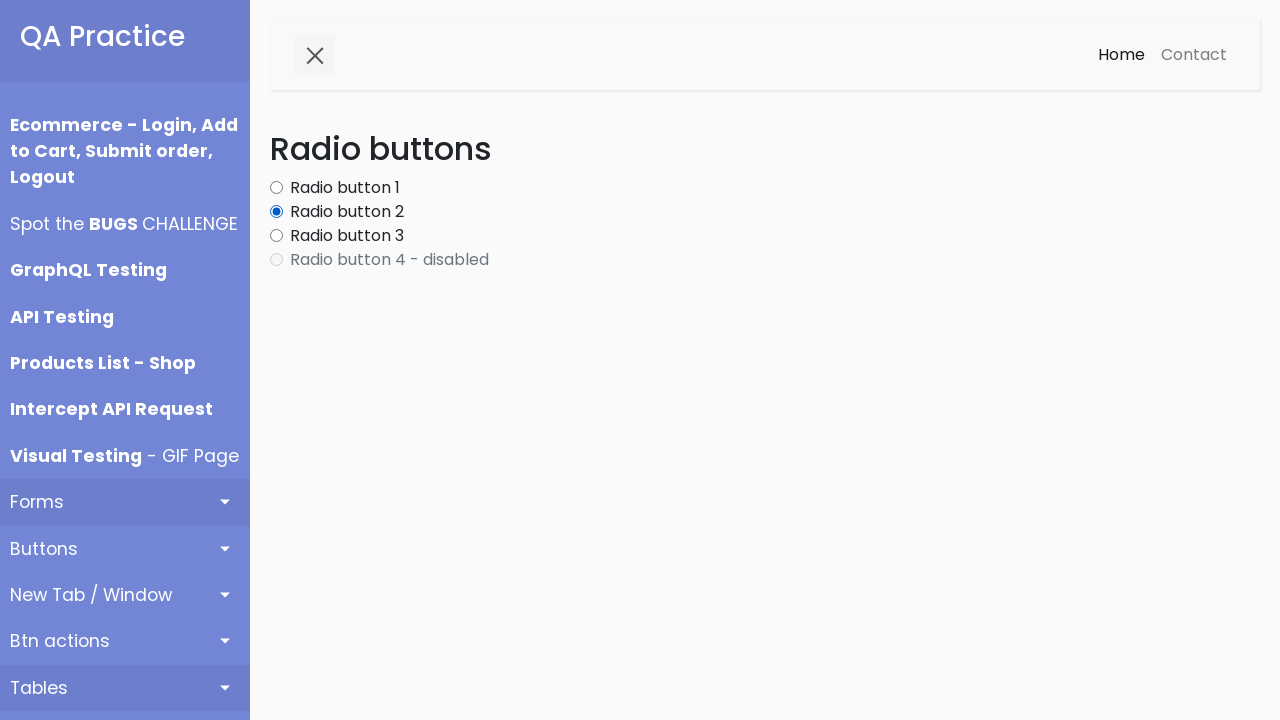

Clicked enabled radio button 3 at (276, 236) on xpath=//div[@id='content']//input[@type='radio'] >> nth=2
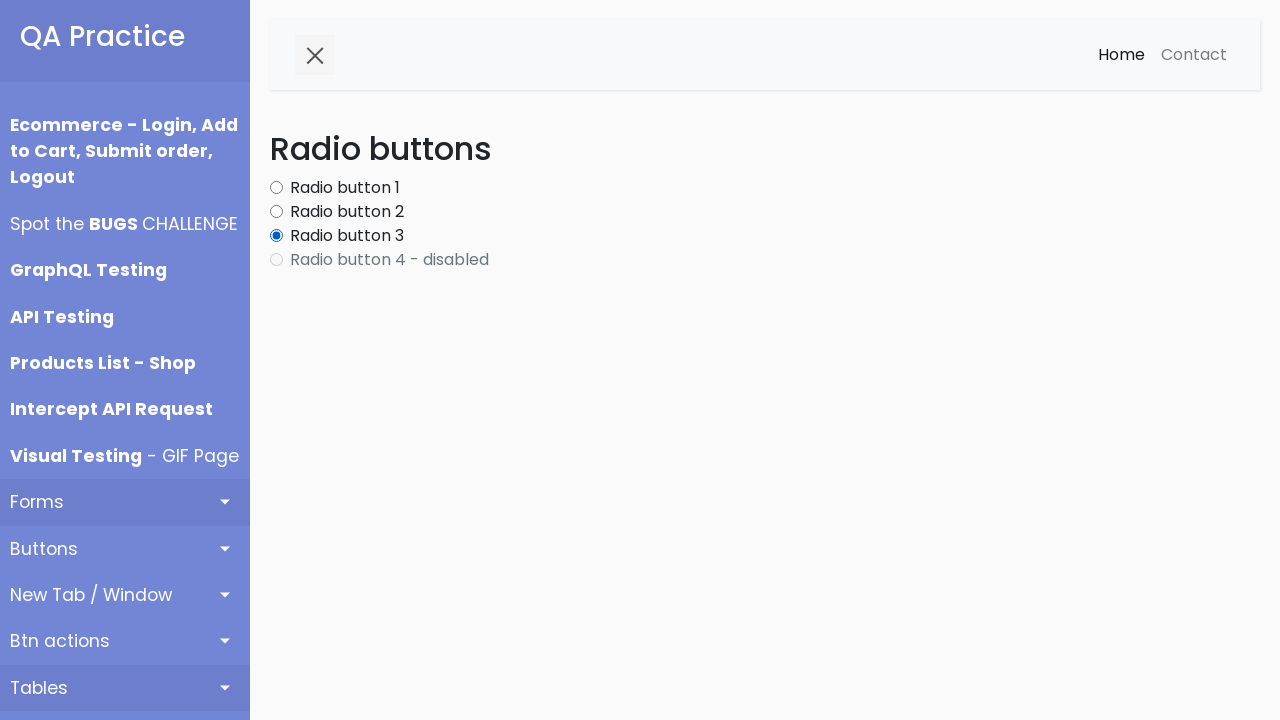

Verified radio button 3 is now selected
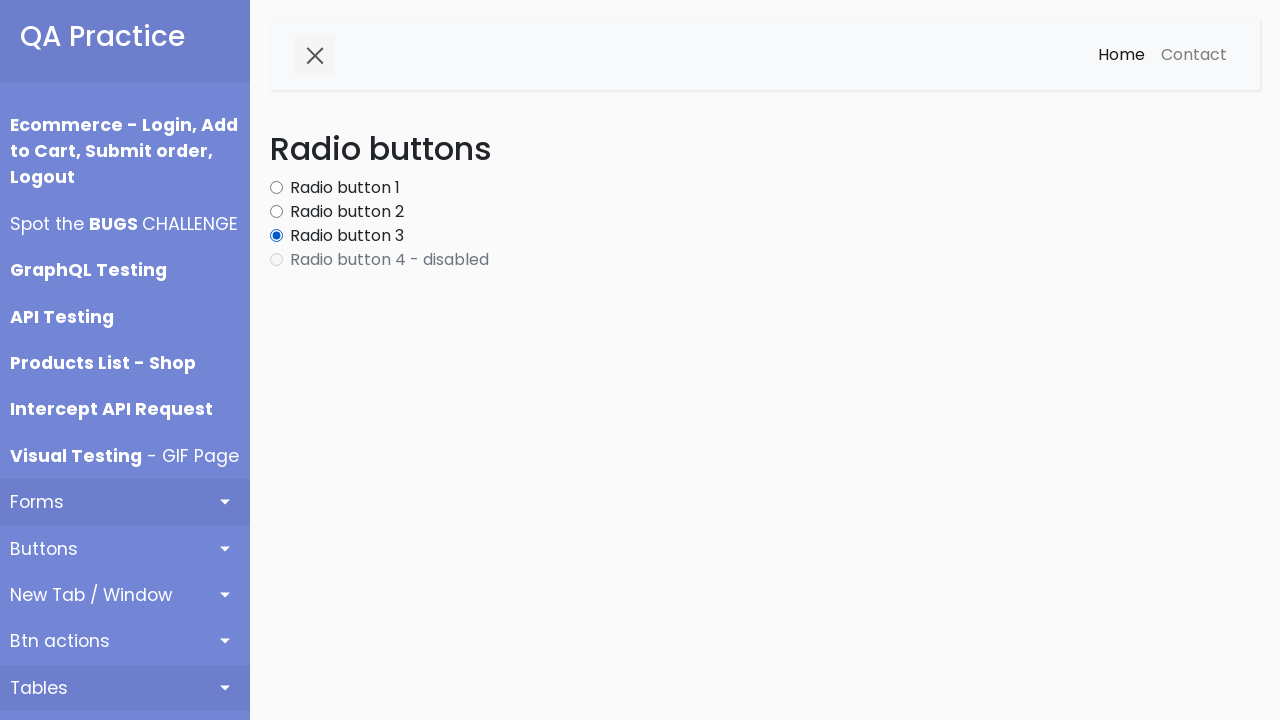

Verified all other radio buttons are deselected when radio button 3 is selected
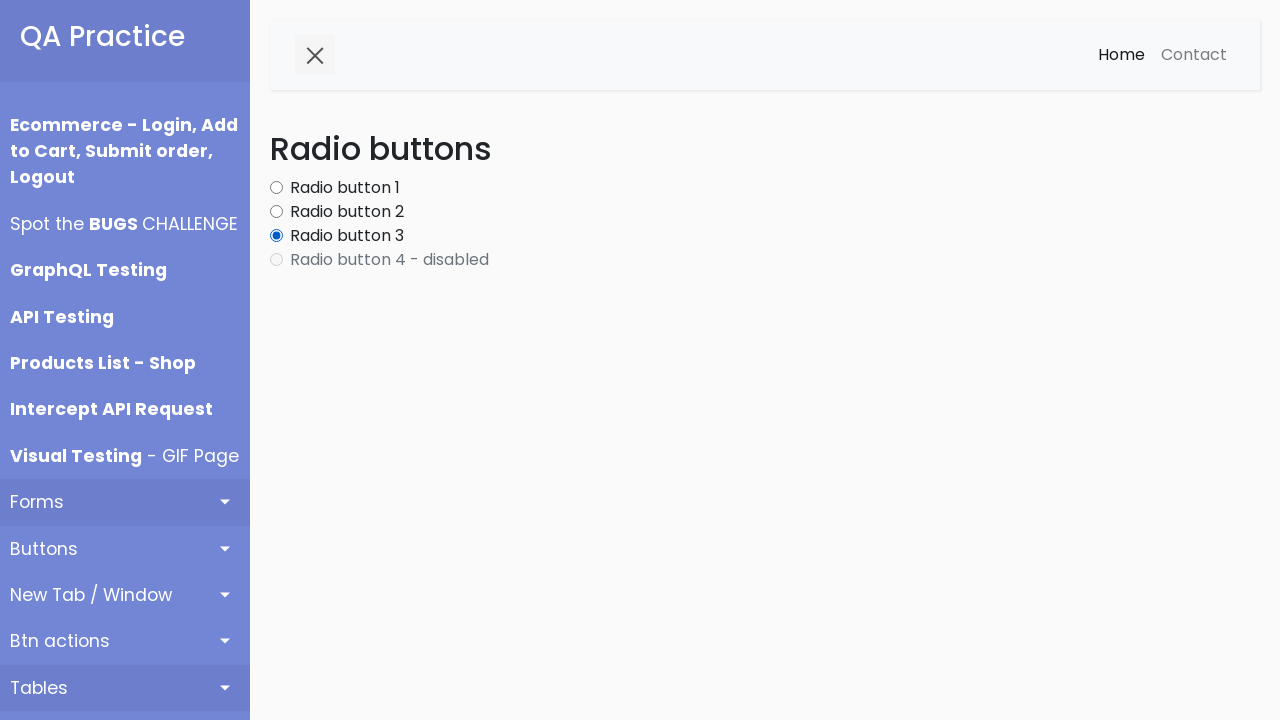

Skipped disabled radio button 4
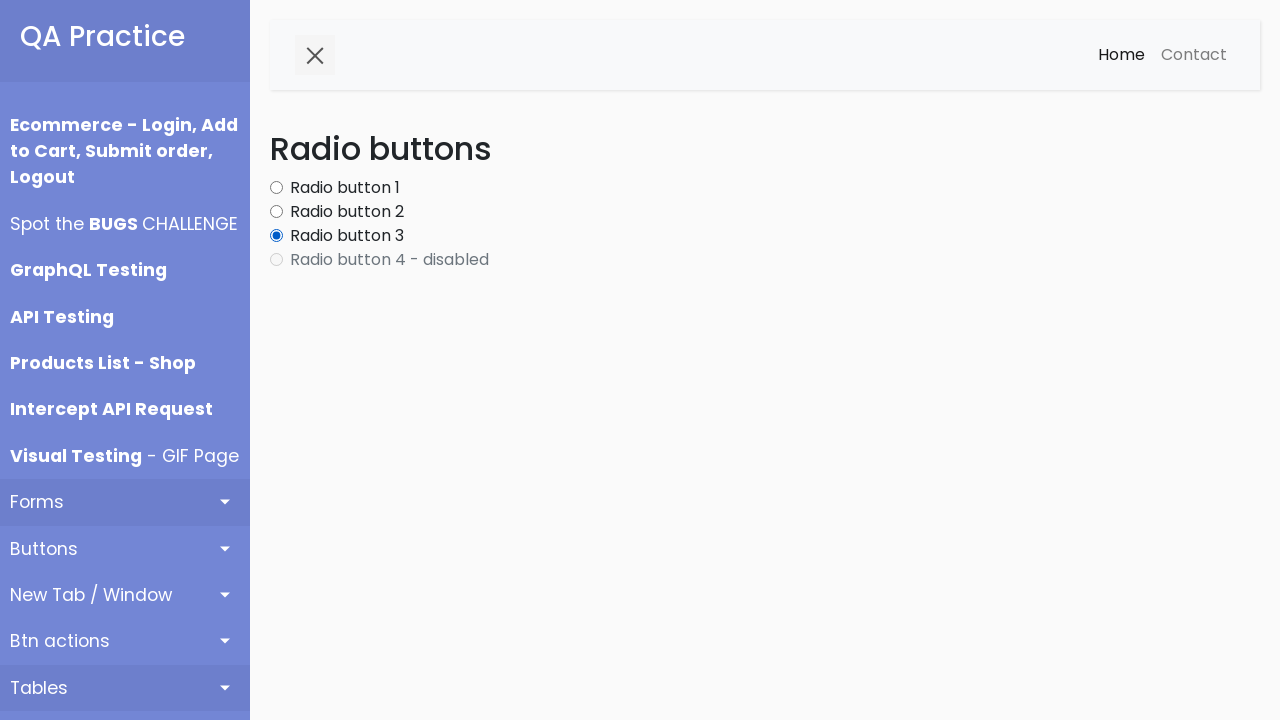

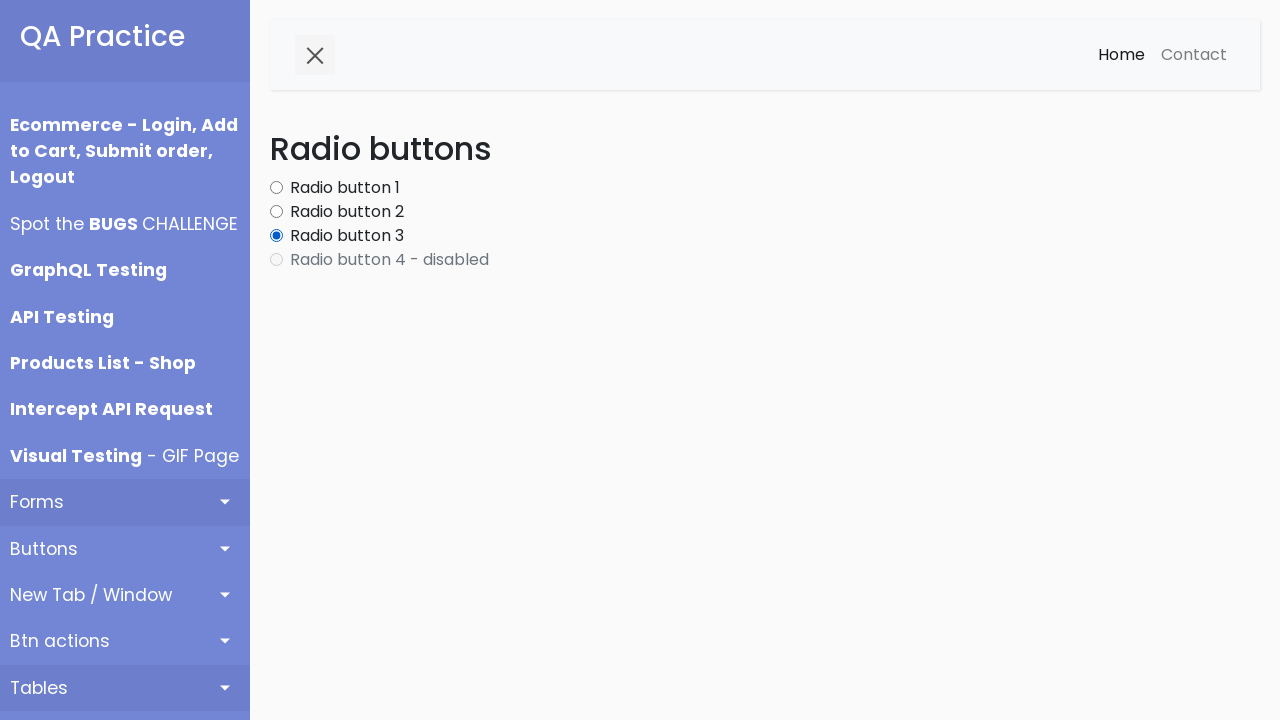